Tests a payment sandbox form by entering a test card number into the card number input field.

Starting URL: https://sandbox.cardpay.com/MI/cardpayment2.html?orderXml=PE9SREVSIFdBTExFVF9JRD0nODI5OScgT1JERVJfTlVNQkVSPSc0NTgyMTEnIEFNT1VOVD0nMjkxLjg2JyBDVVJSRU5DWT0nRVVSJyAgRU1BSUw9J2N1c3RvbWVyQGV4YW1wbGUuY29tJz4KPEFERFJFU1MgQ09VTlRSWT0nVVNBJyBTVEFURT0nTlknIFpJUD0nMTAwMDEnIENJVFk9J05ZJyBTVFJFRVQ9JzY3NyBTVFJFRVQnIFBIT05FPSc4NzY5OTA5MCcgVFlQRT0nQklMTElORycvPgo8L09SREVSPg==&sha512=998150a2b27484b776a1628bfe7505a9cb430f276dfa35b14315c1c8f03381a90490f6608f0dcff789273e05926cd782e1bb941418a9673f43c47595aa7b8b0d

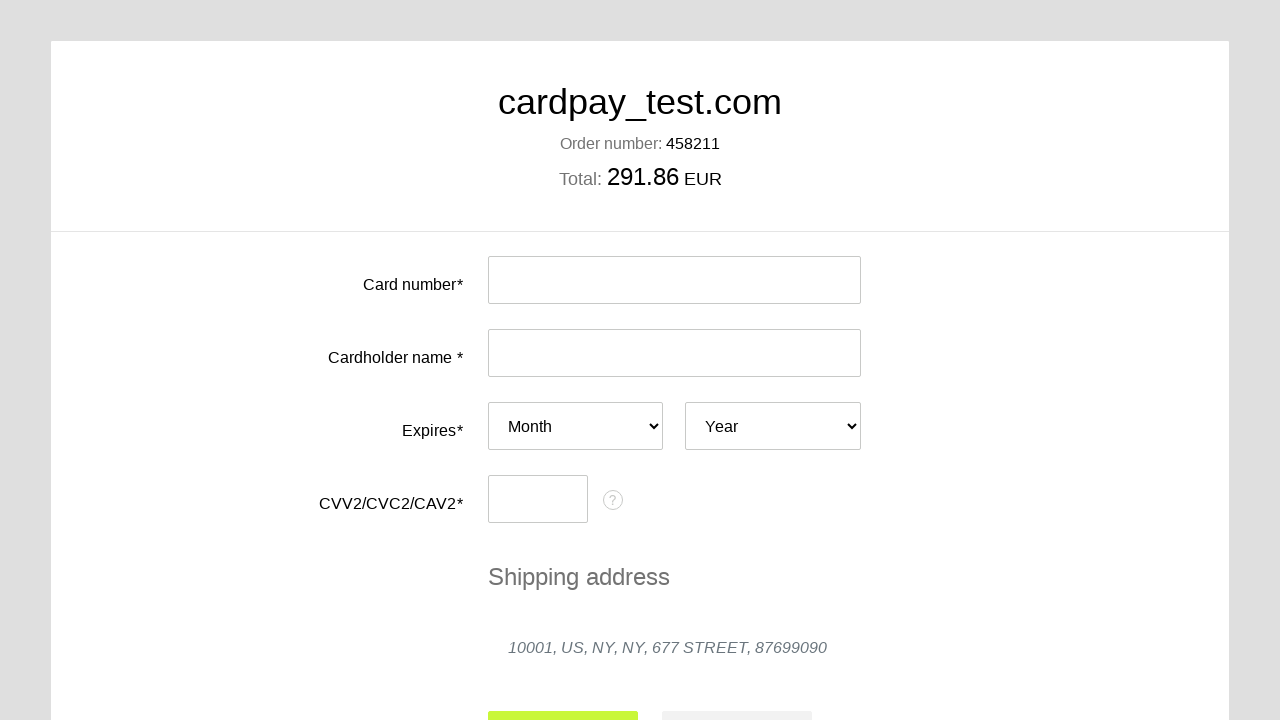

Payment form loaded and card number input field is visible
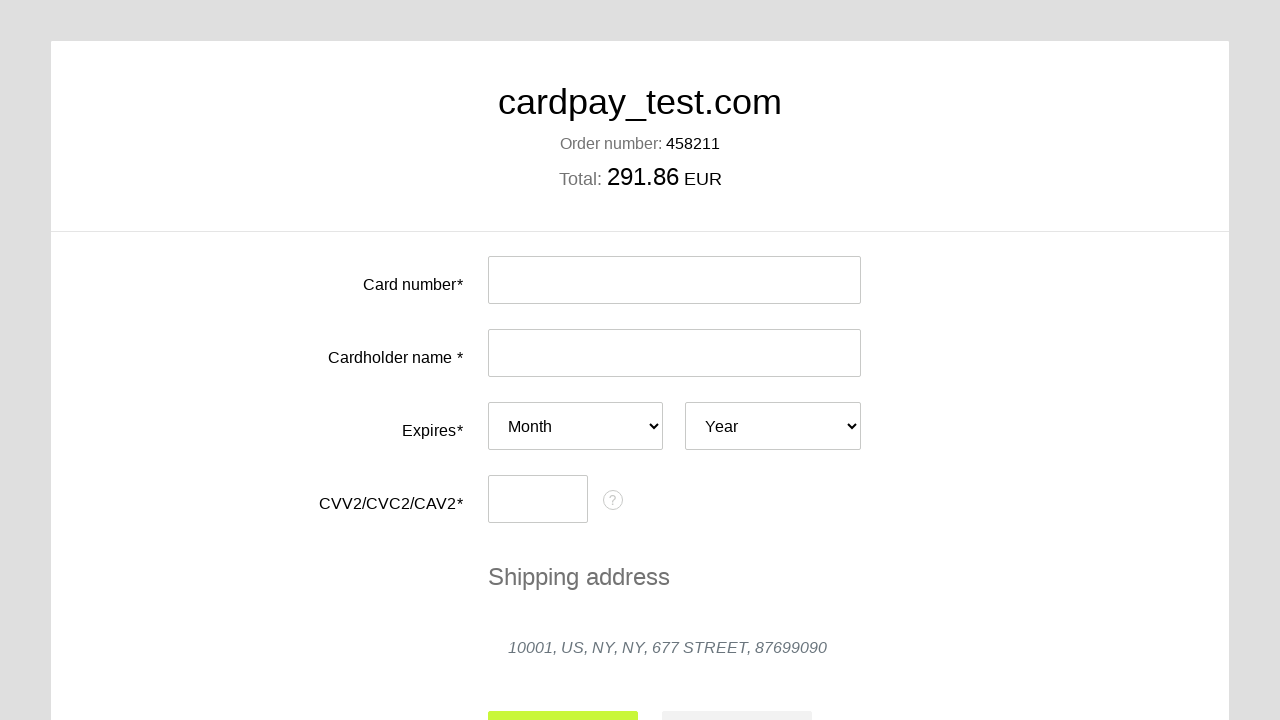

Entered test card number '4000000000000002' into card number input field on #input-card-number
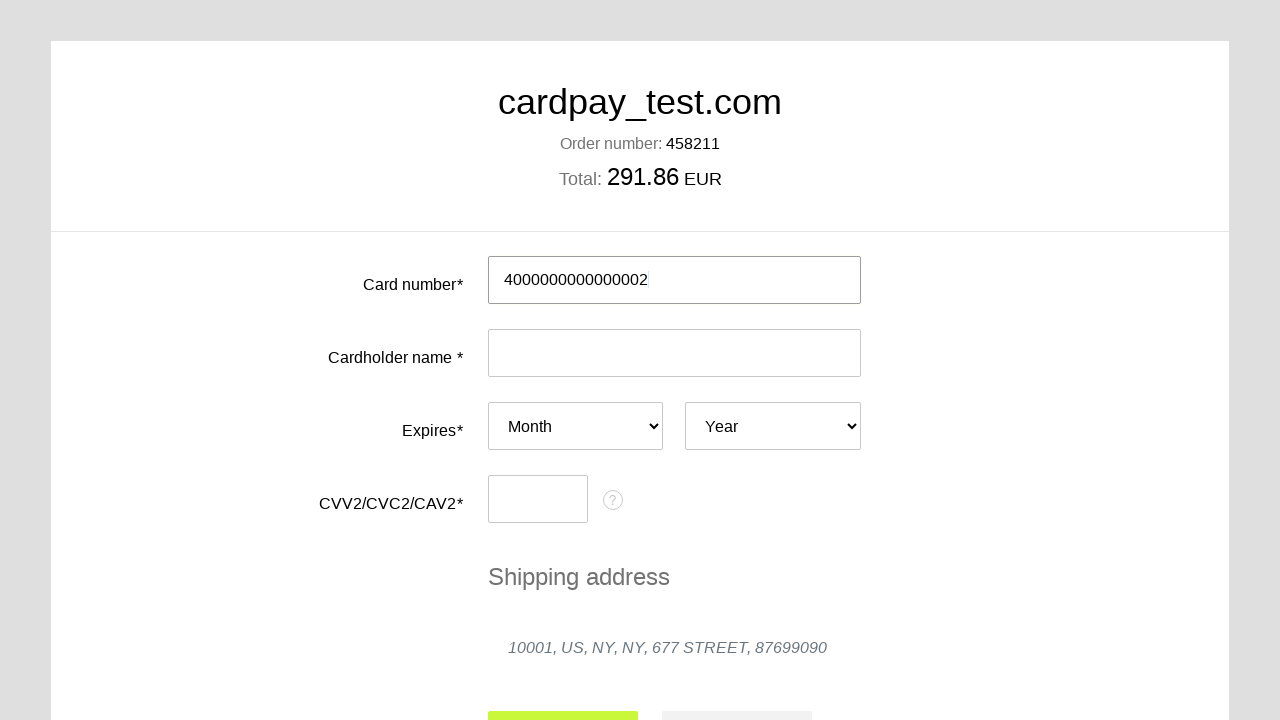

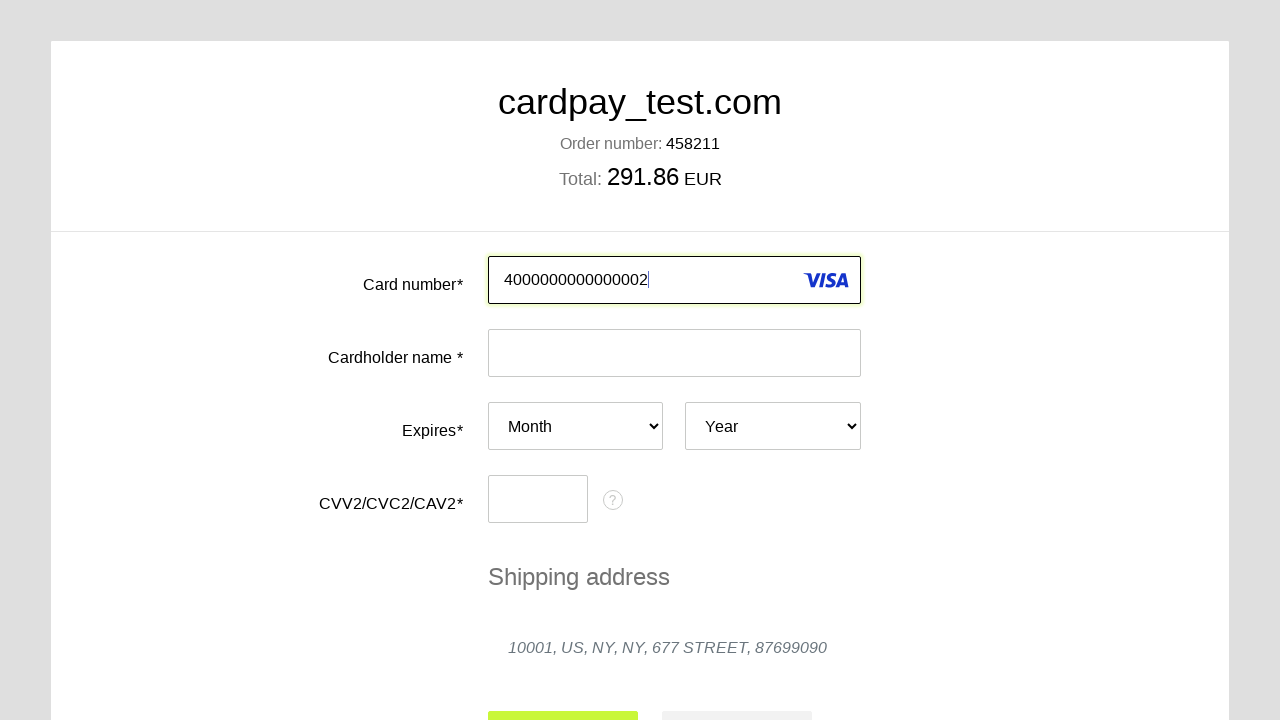